Navigates to Yahoo Japan homepage and verifies the page loads successfully

Starting URL: https://www.yahoo.co.jp/

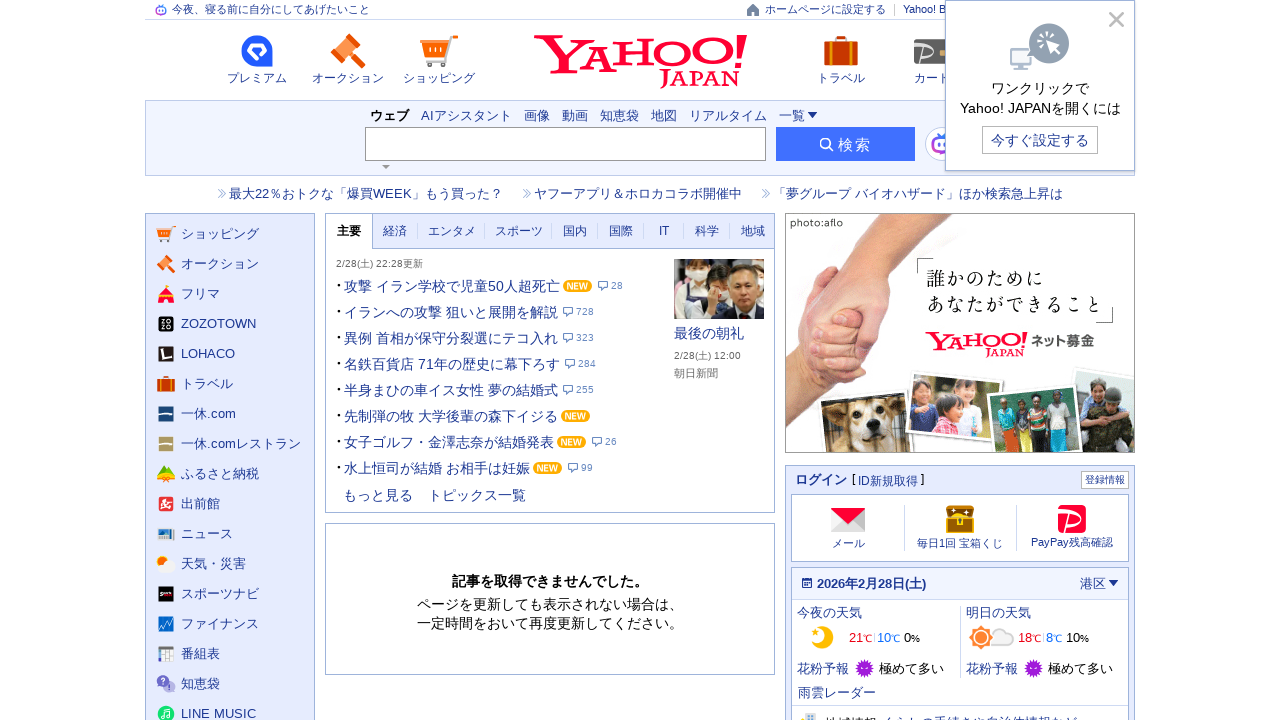

Navigated to Yahoo Japan homepage
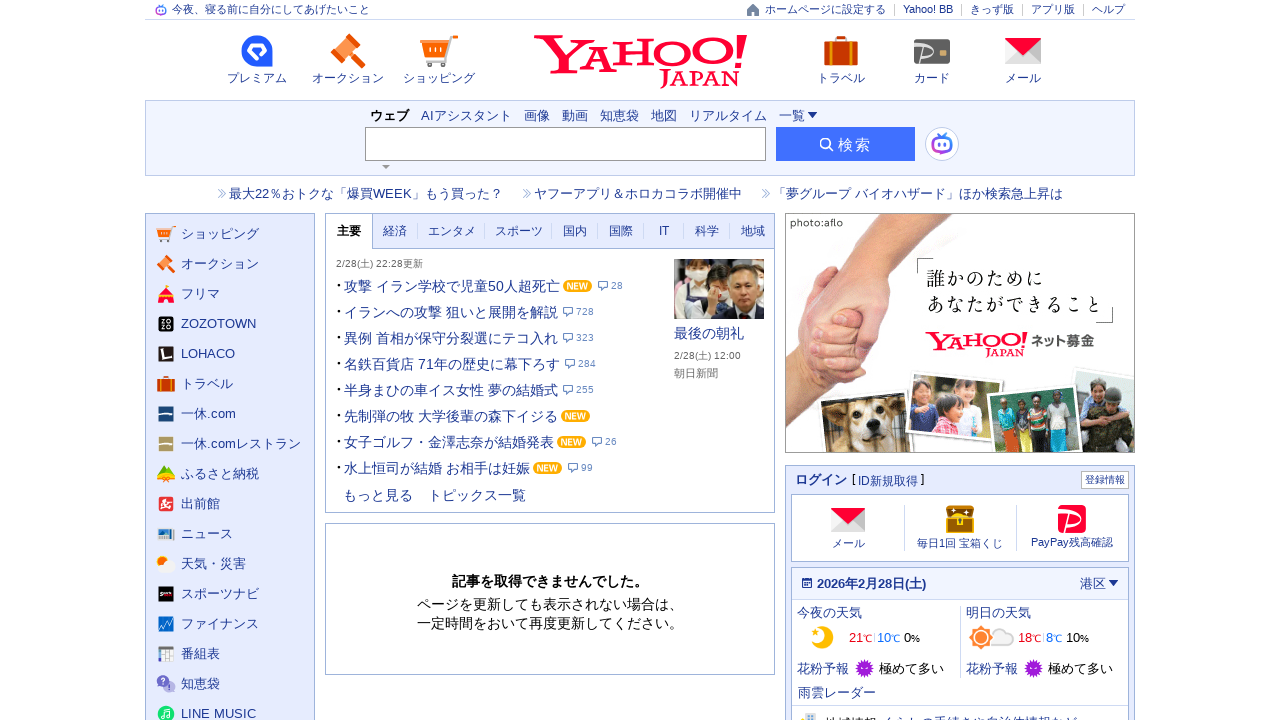

Page DOM content loaded
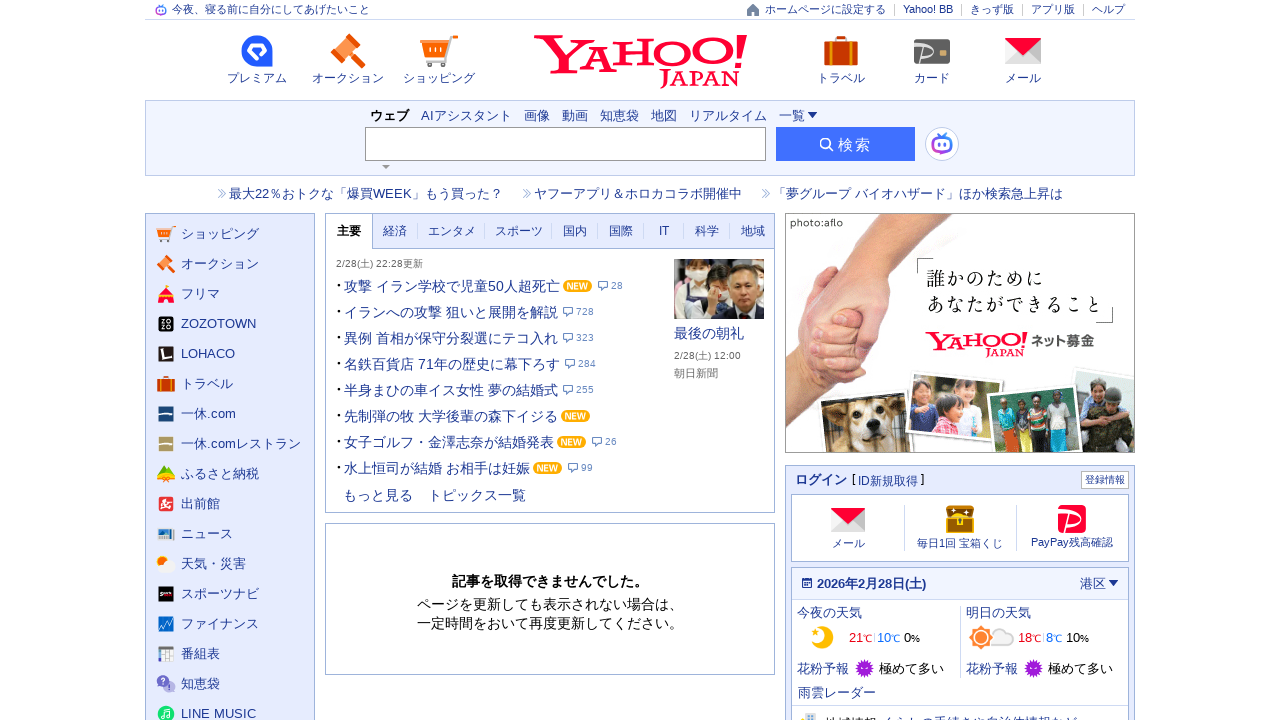

Main content area verified - Yahoo Japan homepage loaded successfully
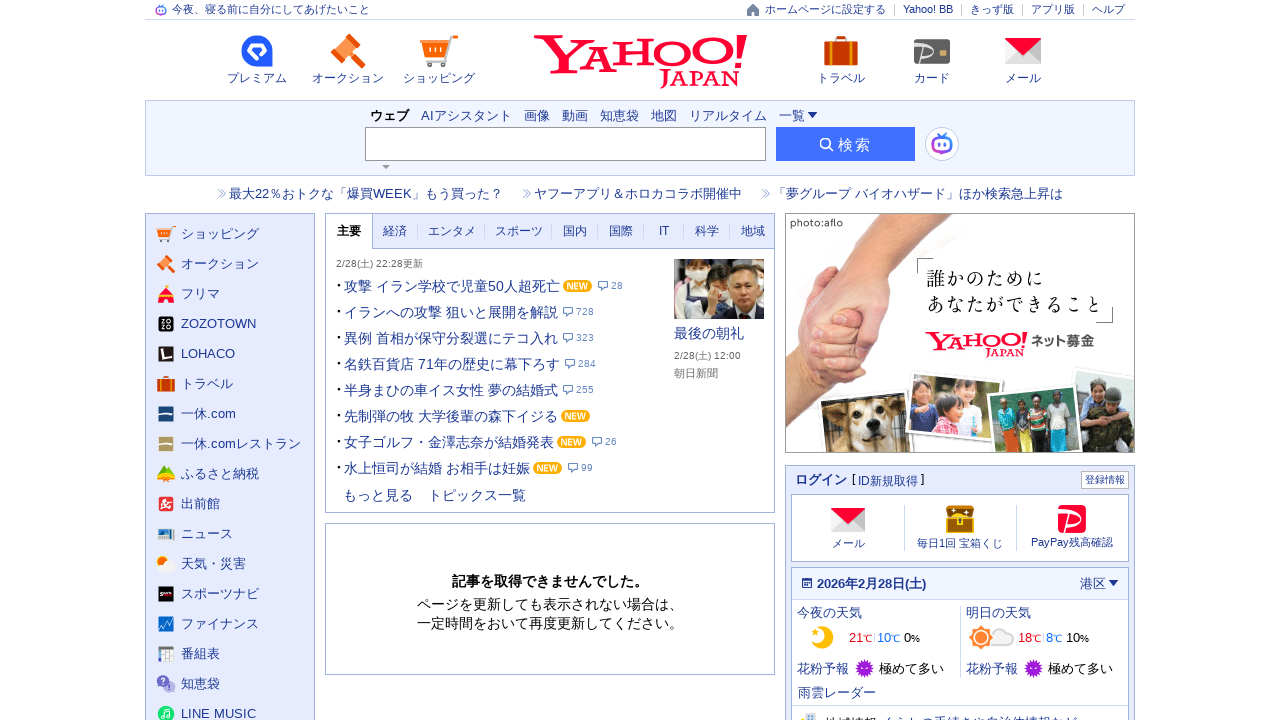

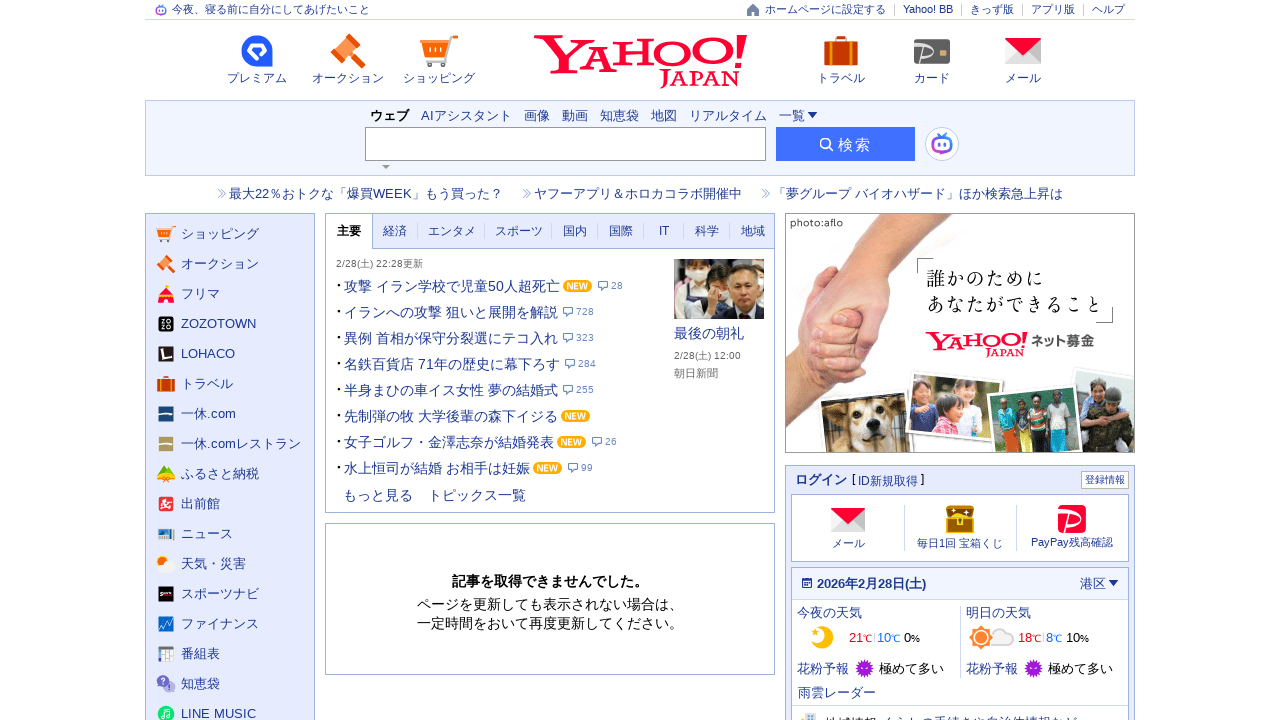